Tests web table interaction by finding rows containing "TFS" text and clicking on the first column of those rows

Starting URL: https://qavbox.github.io/demo/webtable/

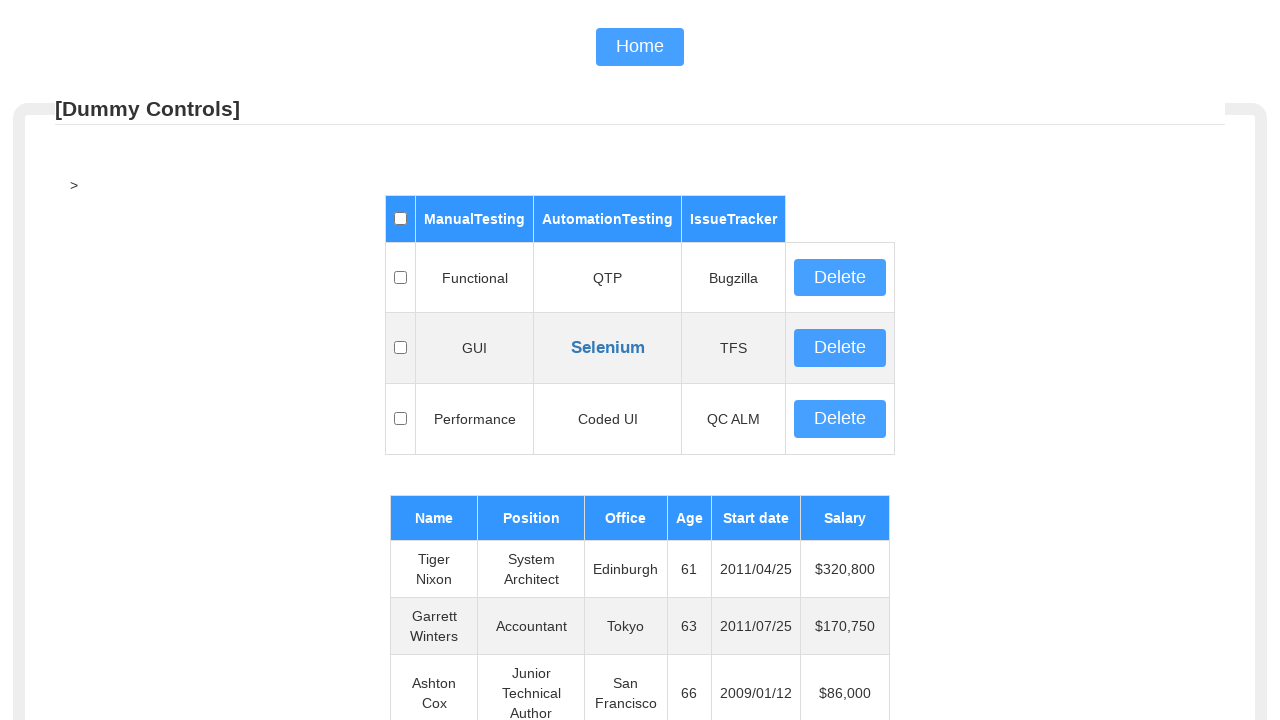

Located the web table element with id 'table01'
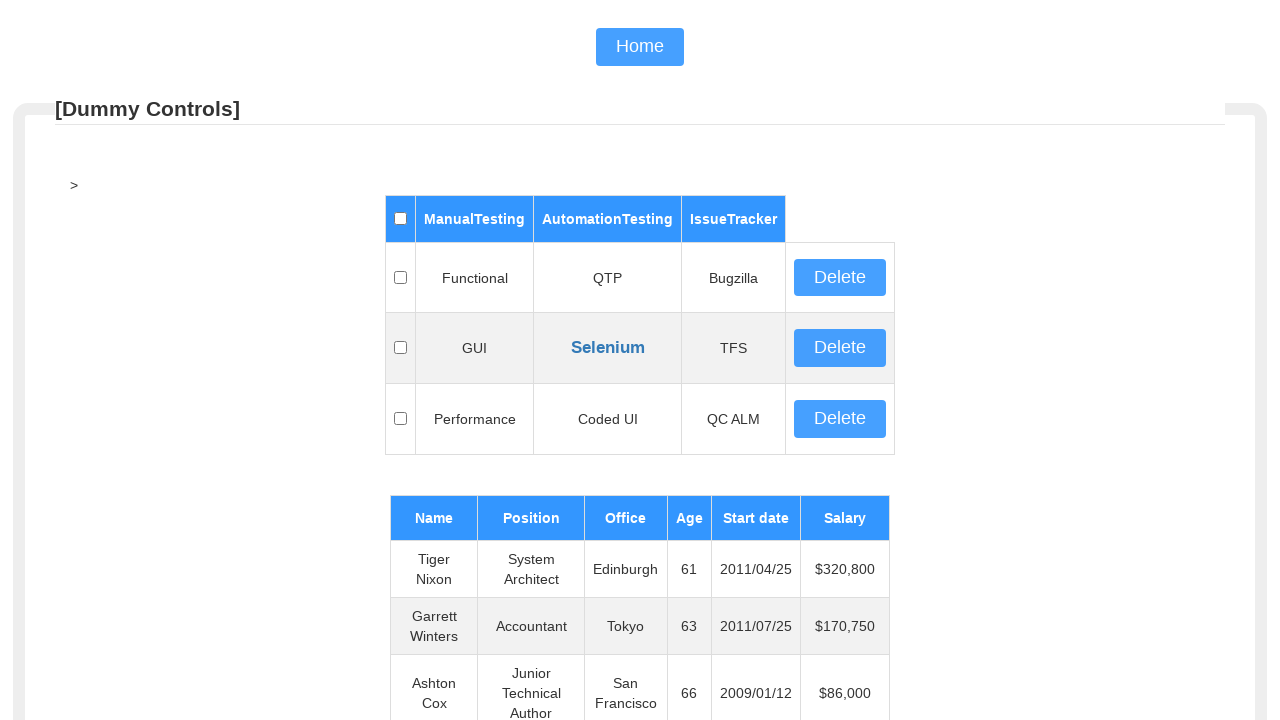

Retrieved all table rows
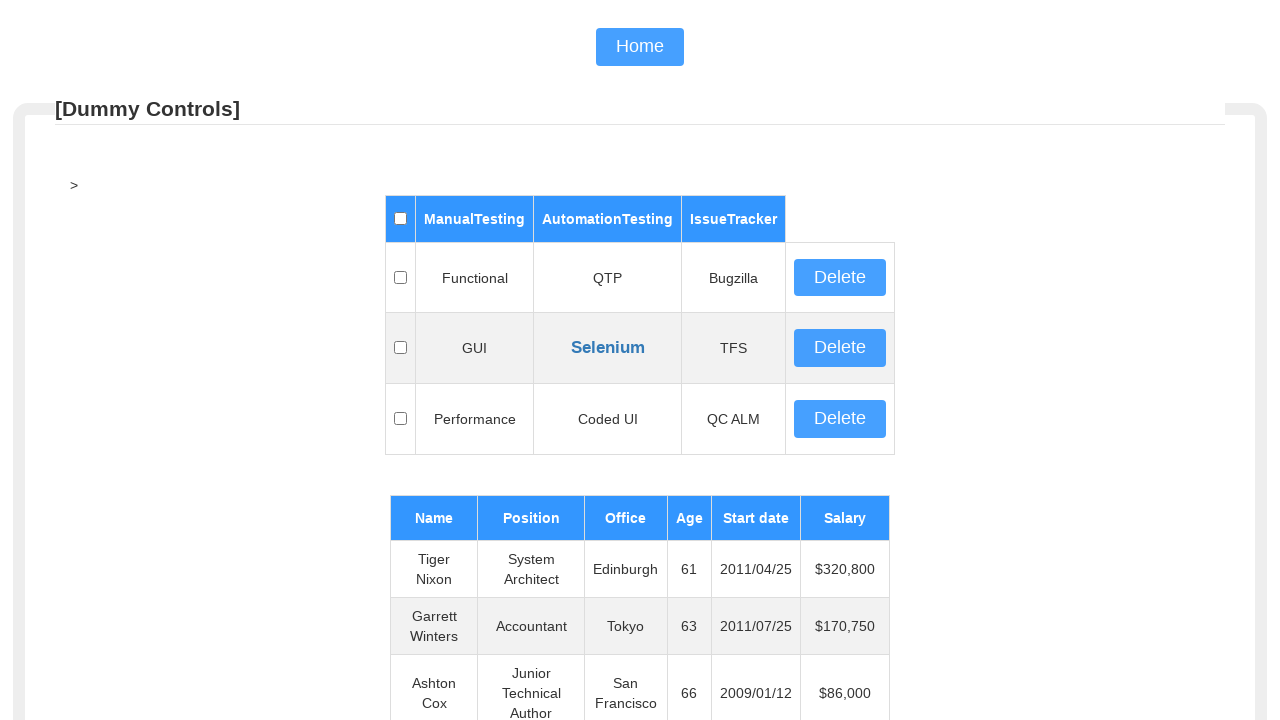

Retrieved all columns from row 0
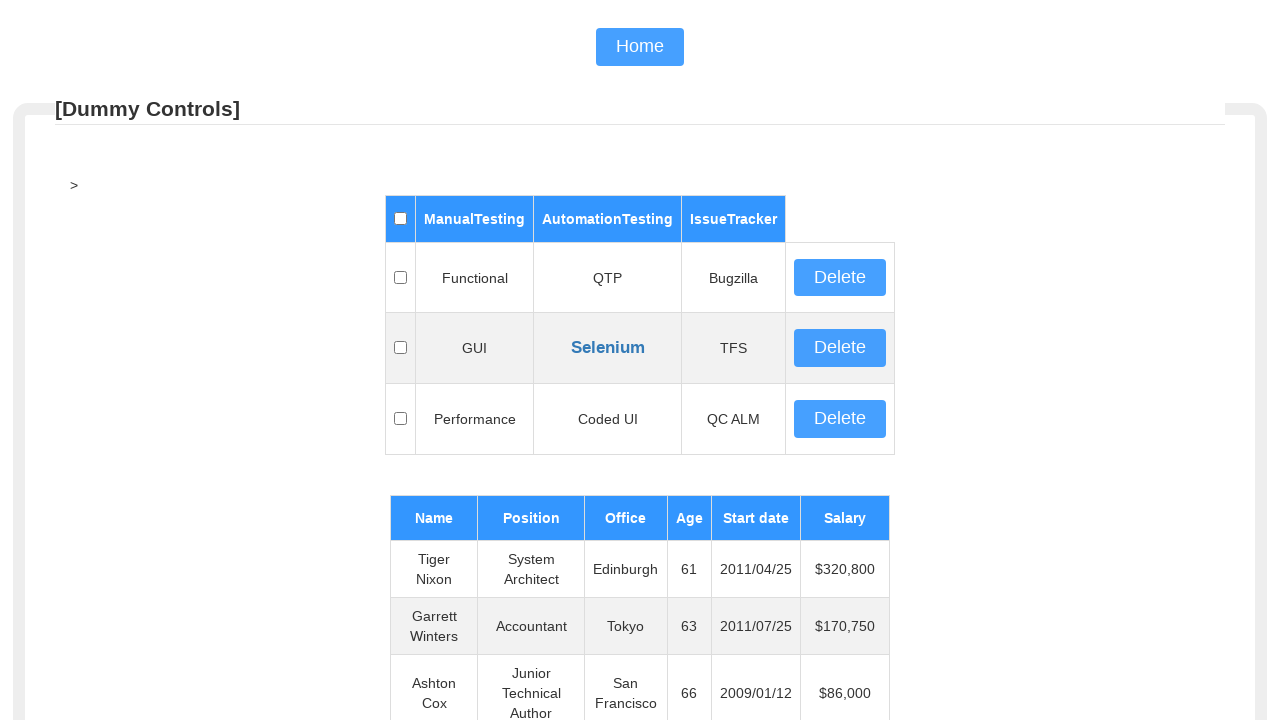

Retrieved all columns from row 1
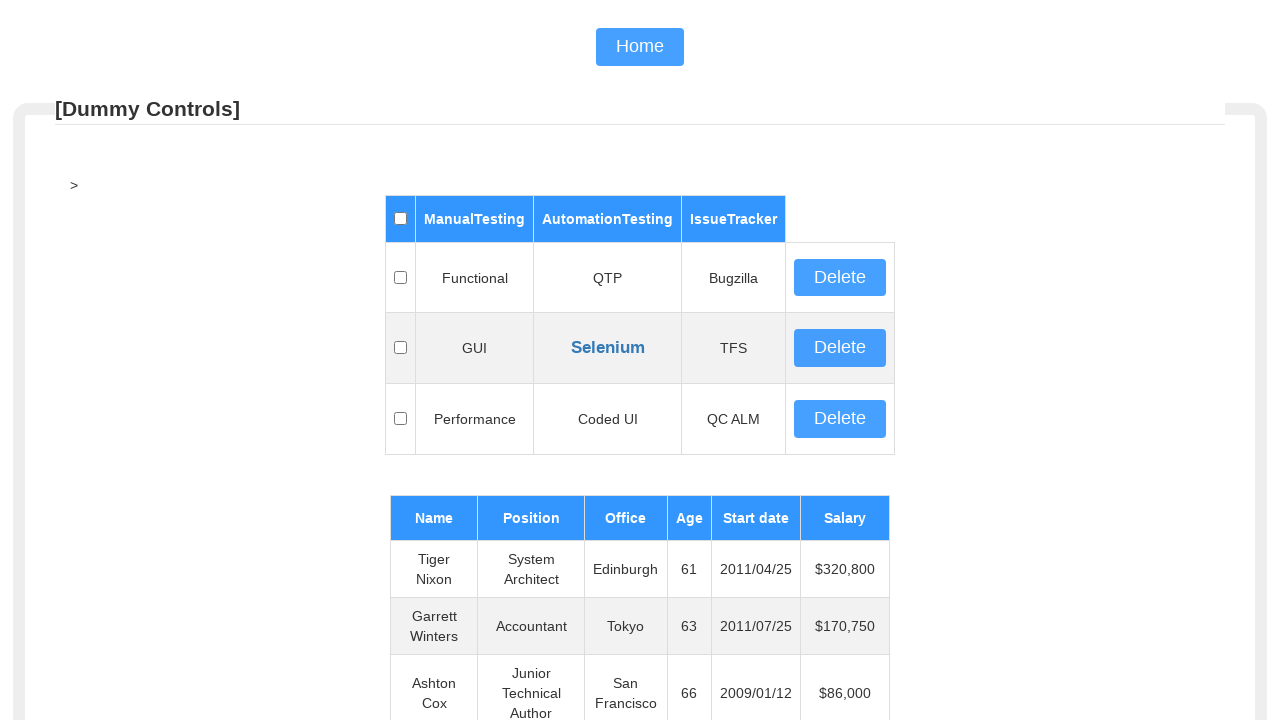

Retrieved all columns from row 2
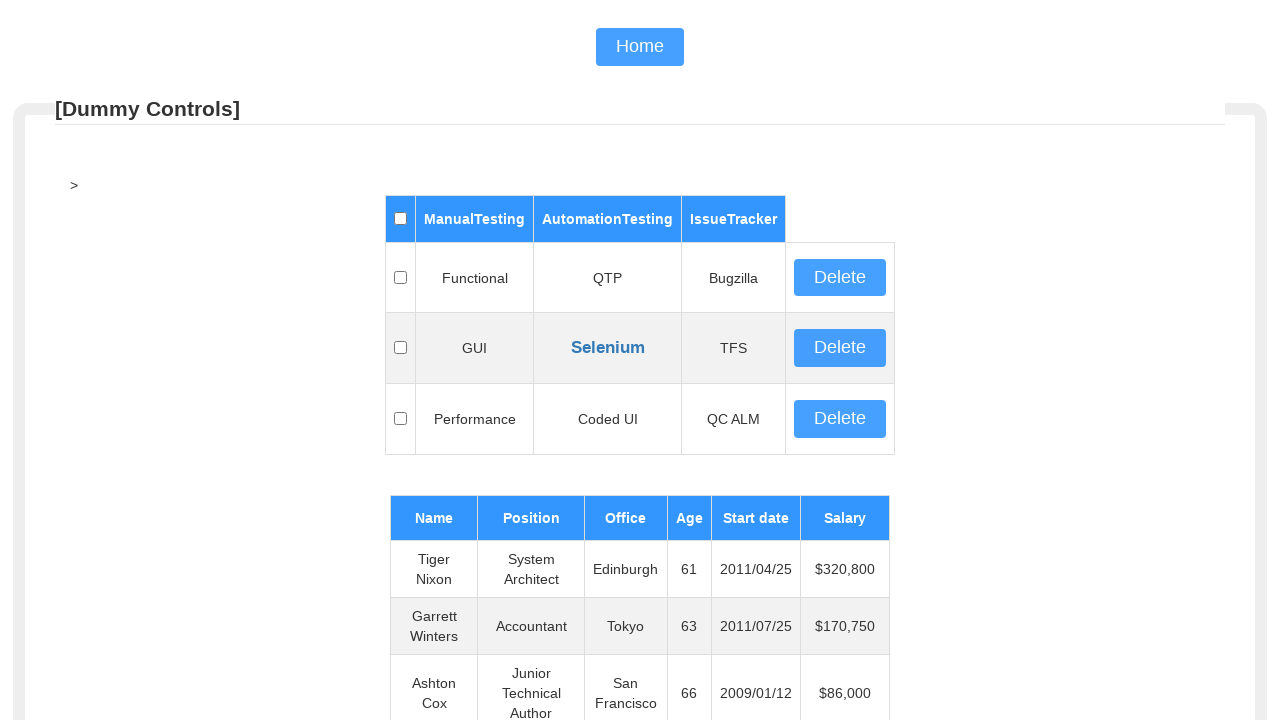

Found 'TFS' text in row 2, column 3
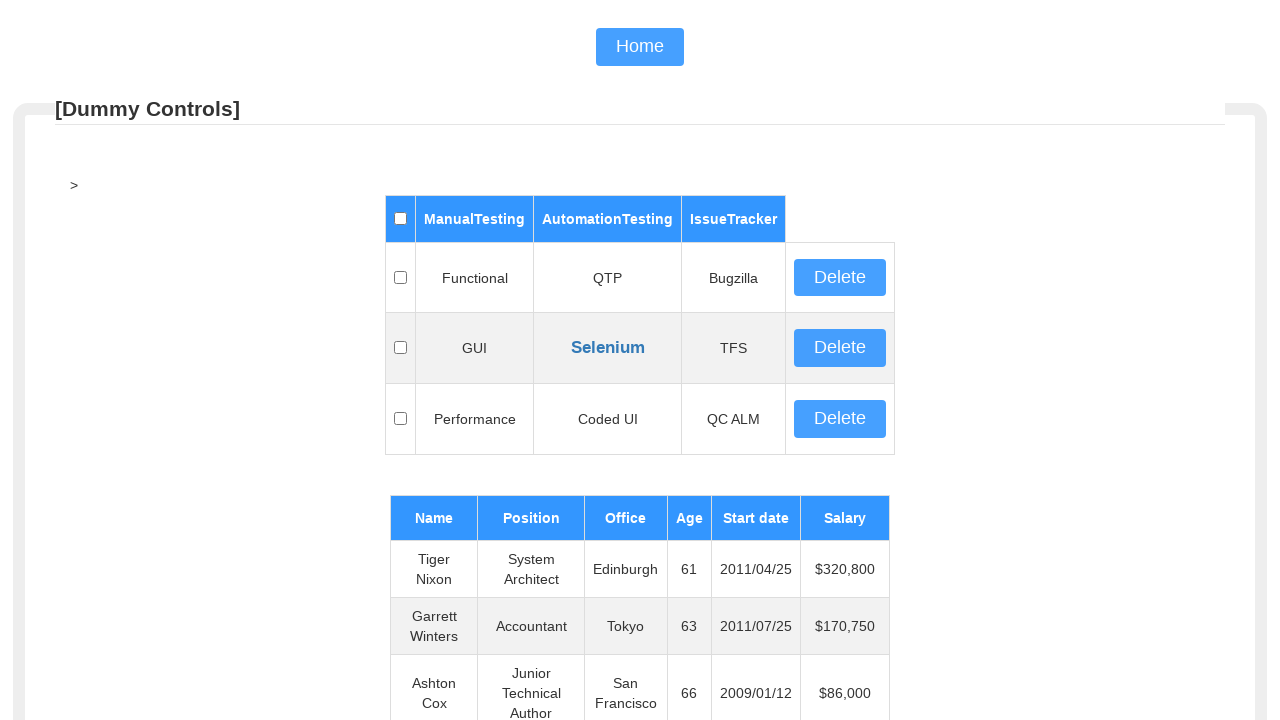

Clicked the first column of row 2 containing 'TFS' at (400, 348) on #table01 >> tr >> nth=2 >> td >> nth=0
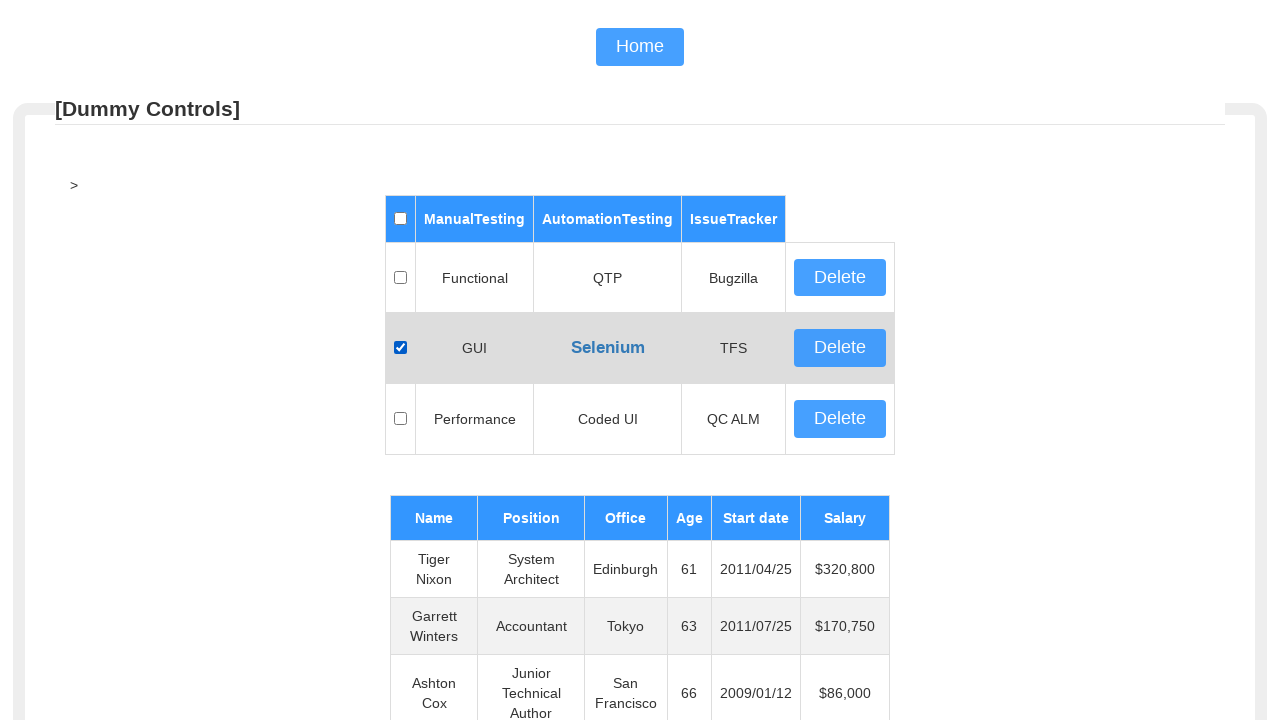

Retrieved all columns from row 3
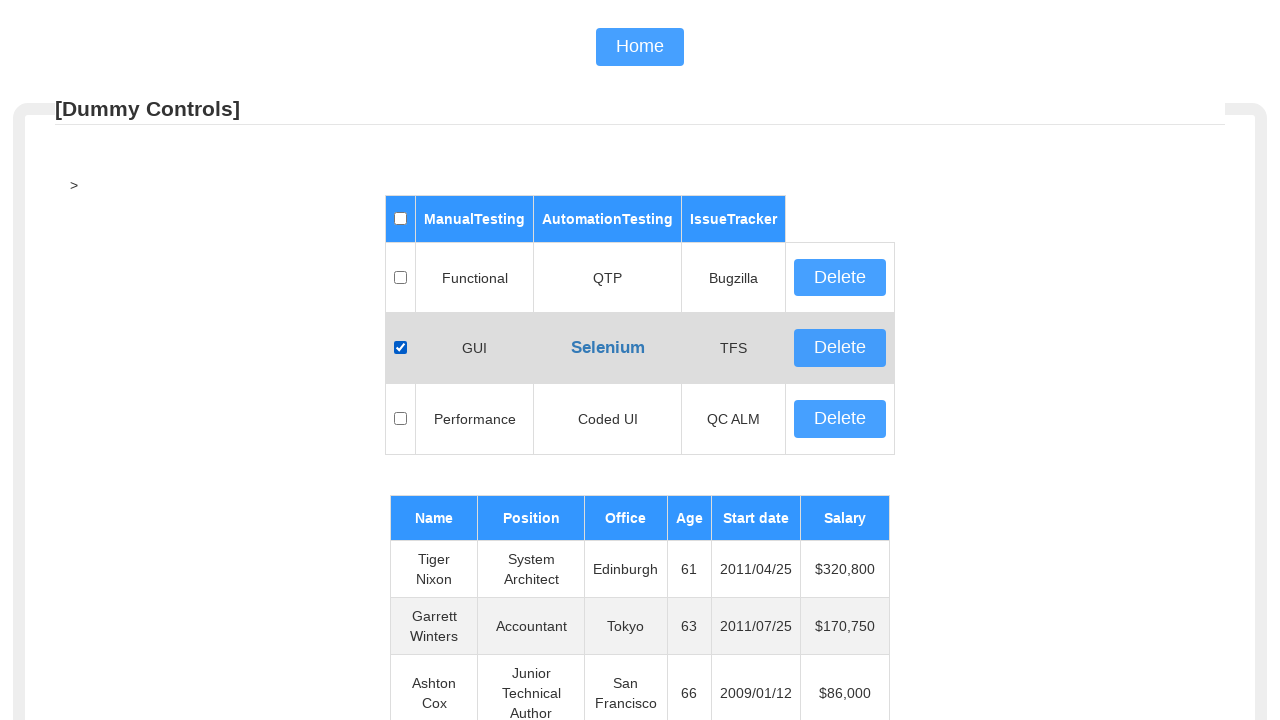

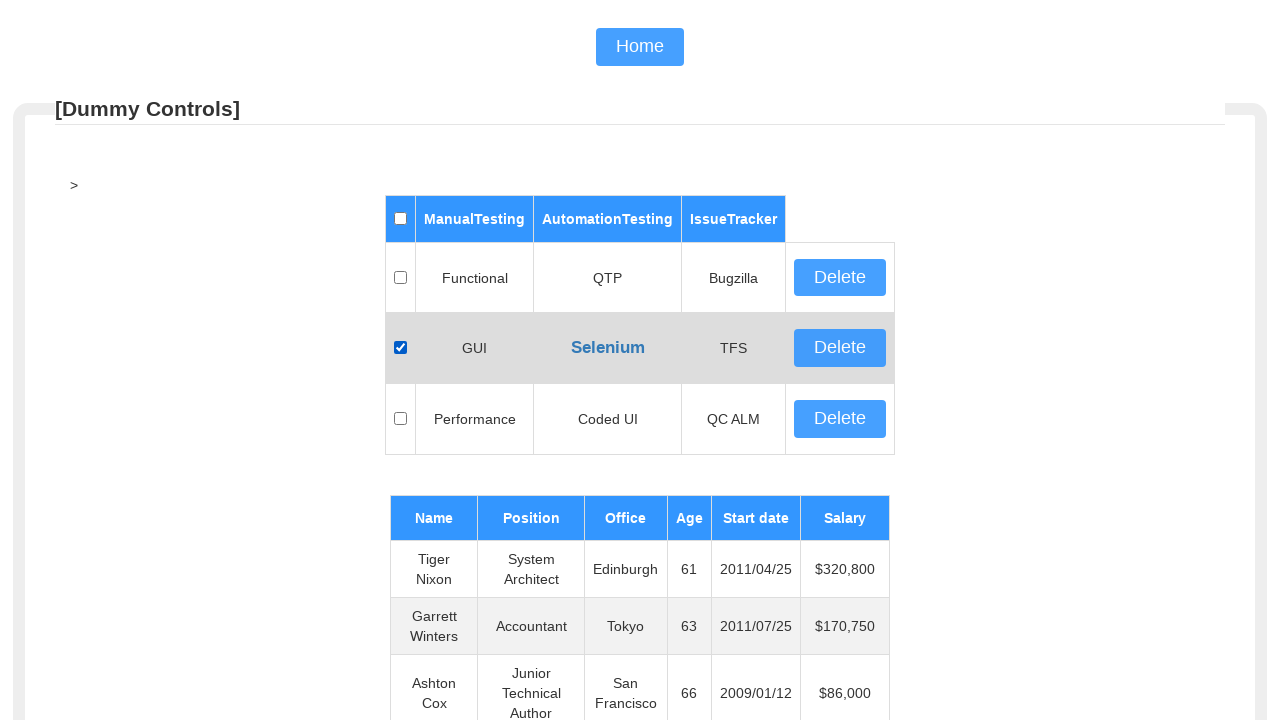